Tests XPath locator strategies by navigating to a practice automation page and locating button elements using following-sibling and parent axes to verify their text content.

Starting URL: https://rahulshettyacademy.com/AutomationPractice/

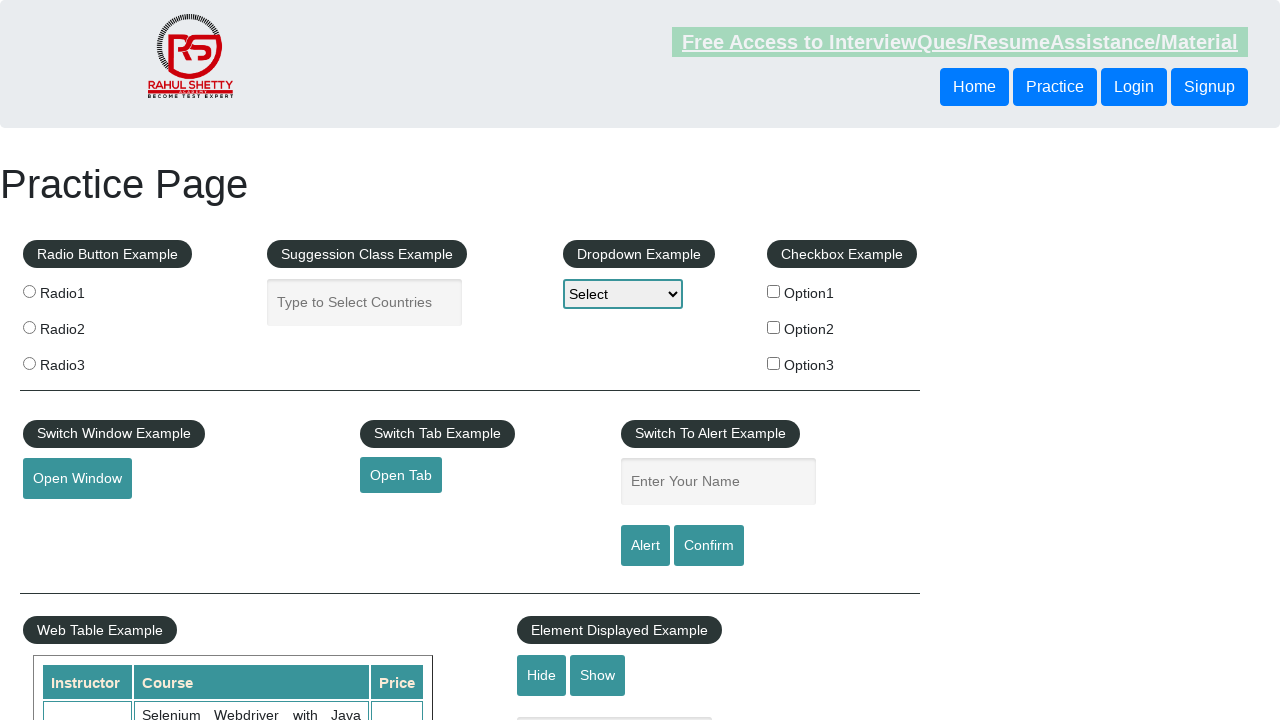

Navigated to Rahul Shetty Academy automation practice page
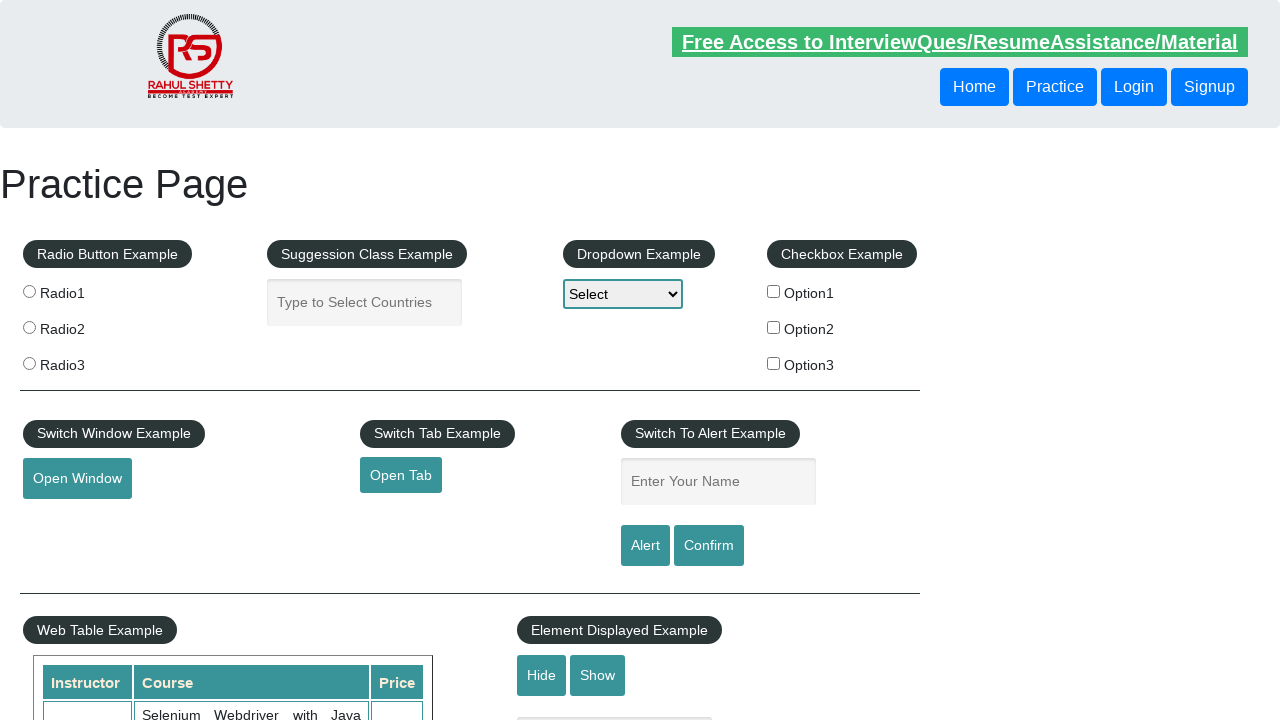

Located button using following-sibling XPath axis, text content: Login
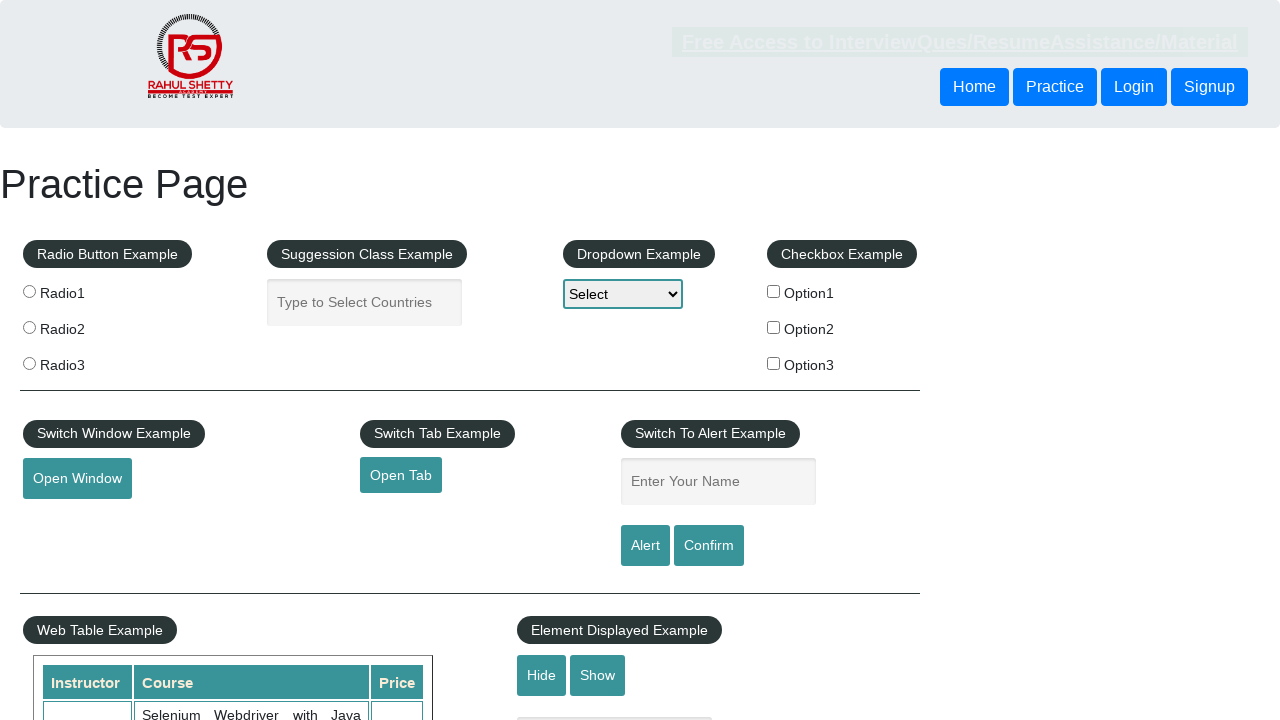

Located button using parent XPath axis, text content: Login
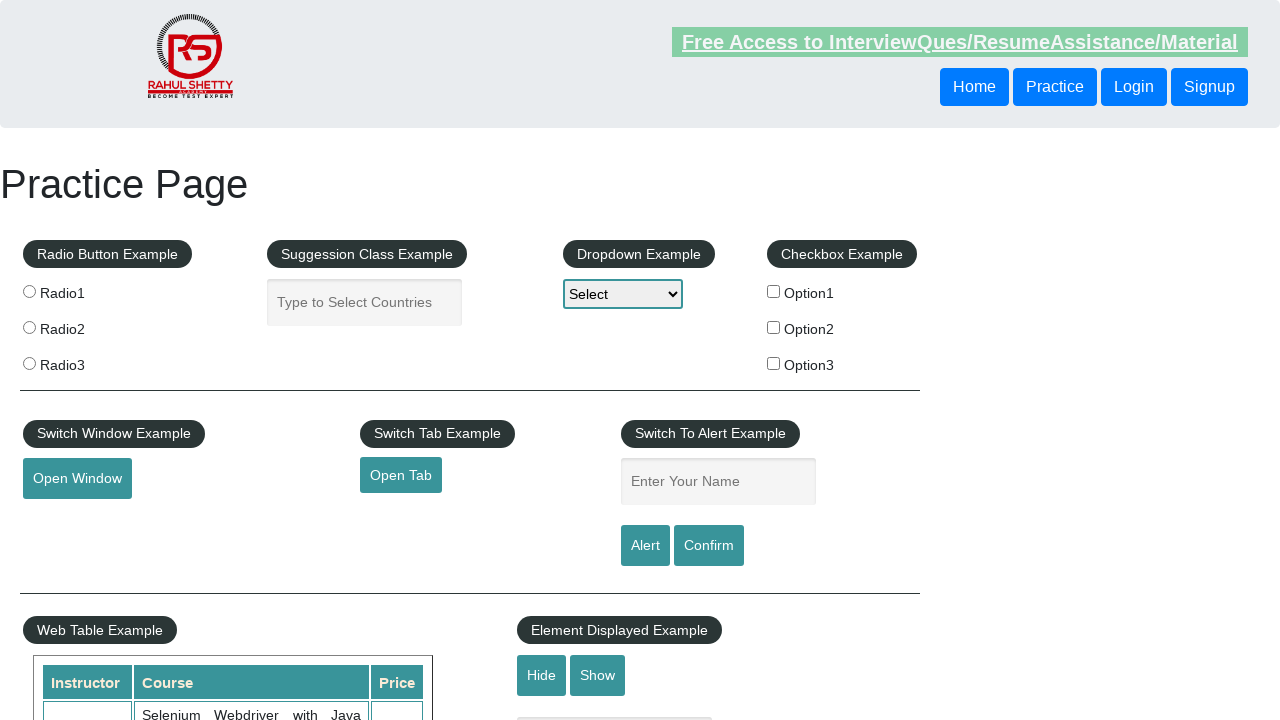

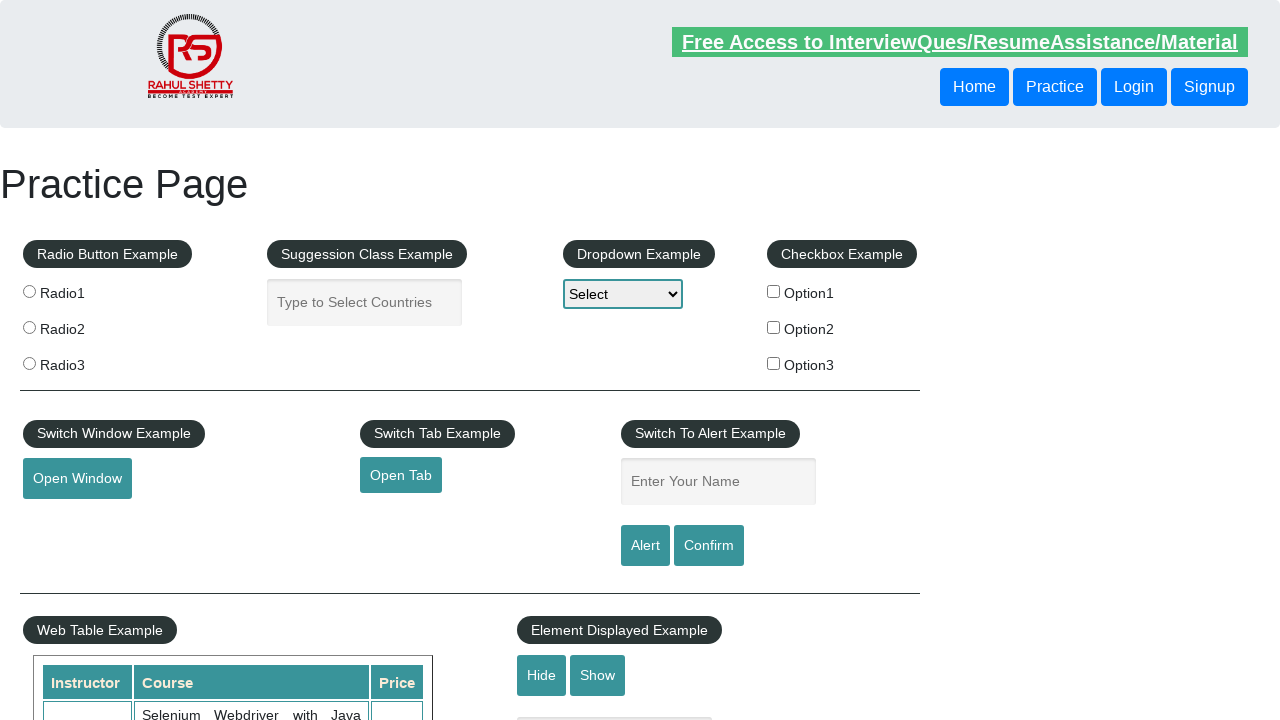